Tests scrolling from an iframe element by a specific amount to reveal a checkbox inside the nested frame

Starting URL: https://selenium.dev/selenium/web/scrolling_tests/frame_with_nested_scrolling_frame_out_of_view.html

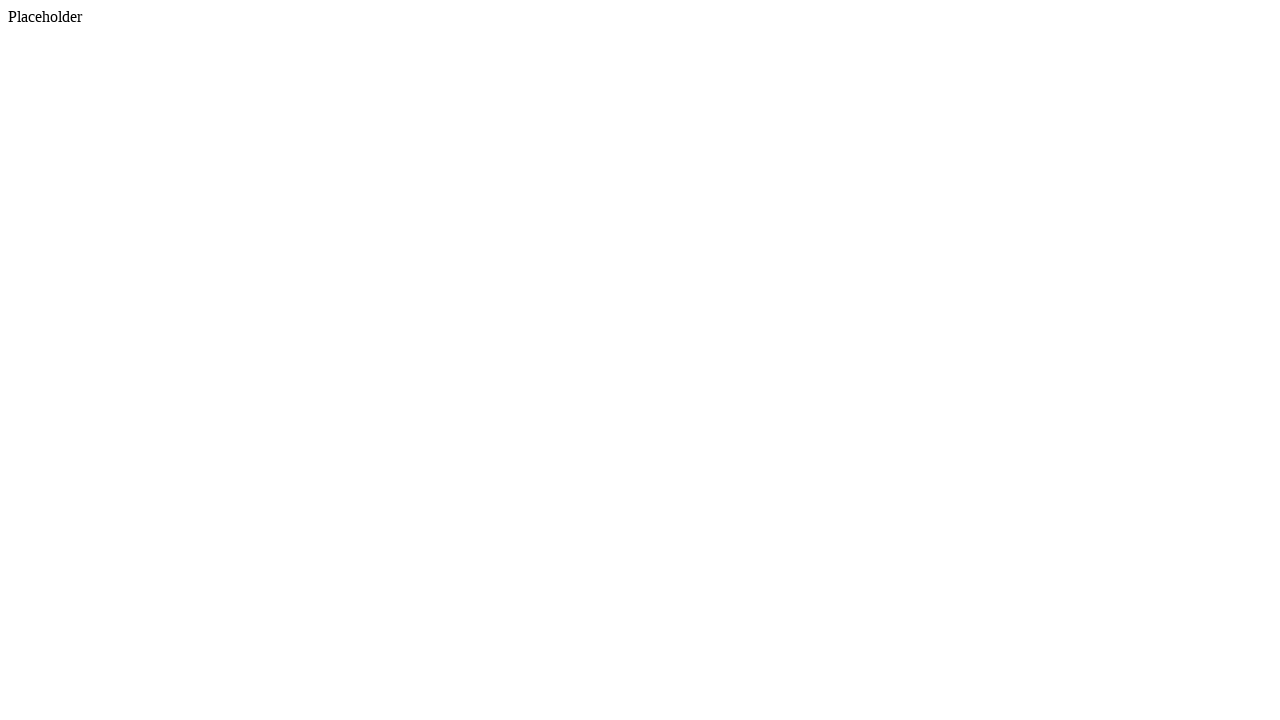

Scrolled iframe into view
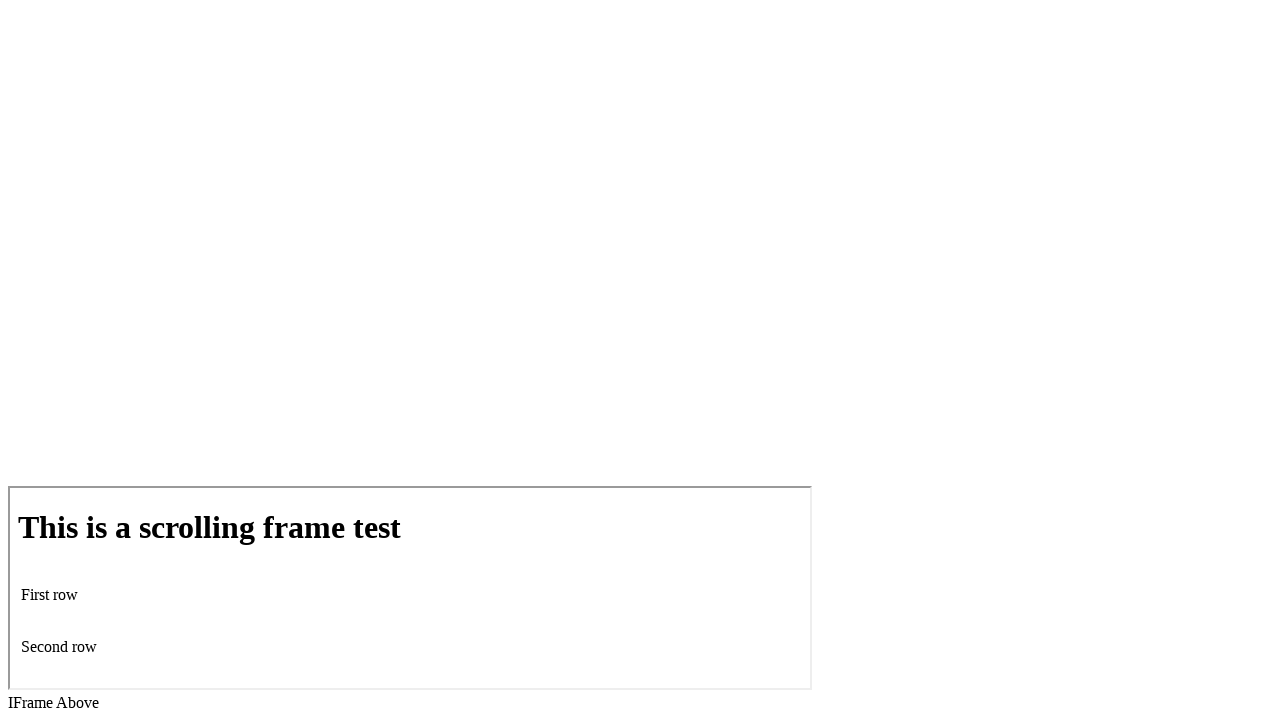

Moved mouse to center of iframe at (410, 588)
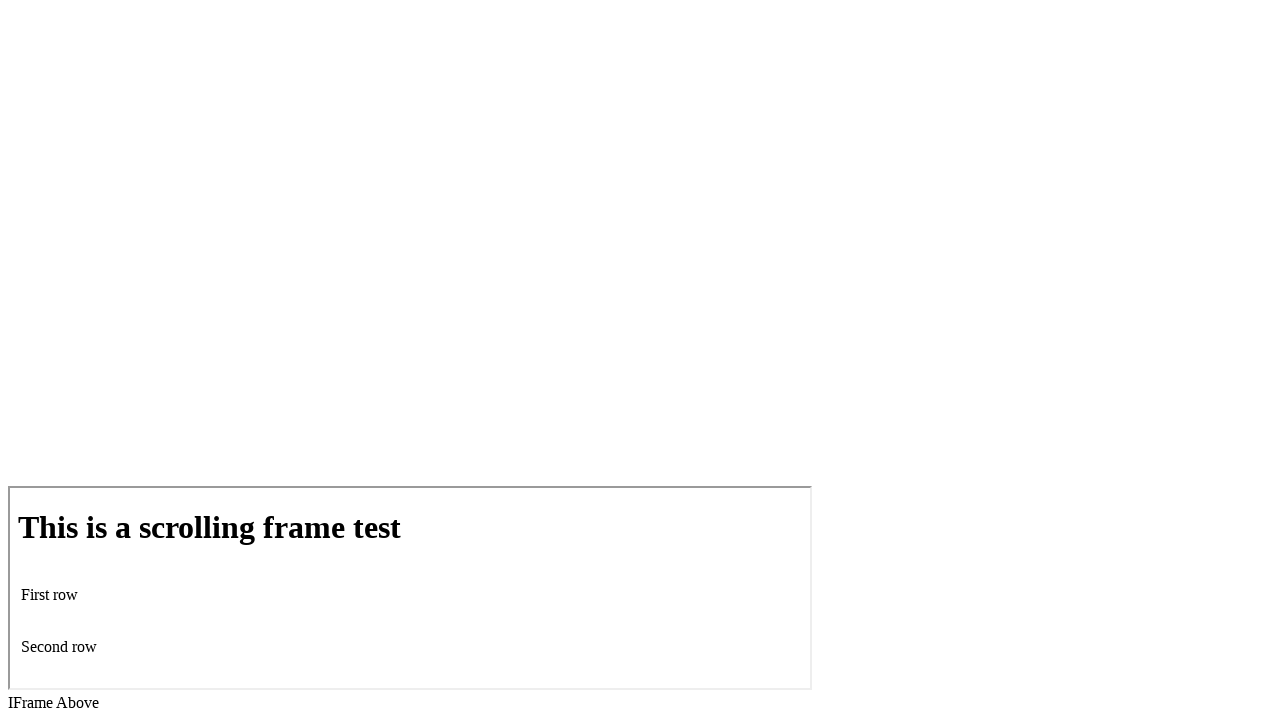

Scrolled within iframe by 200 pixels using mouse wheel
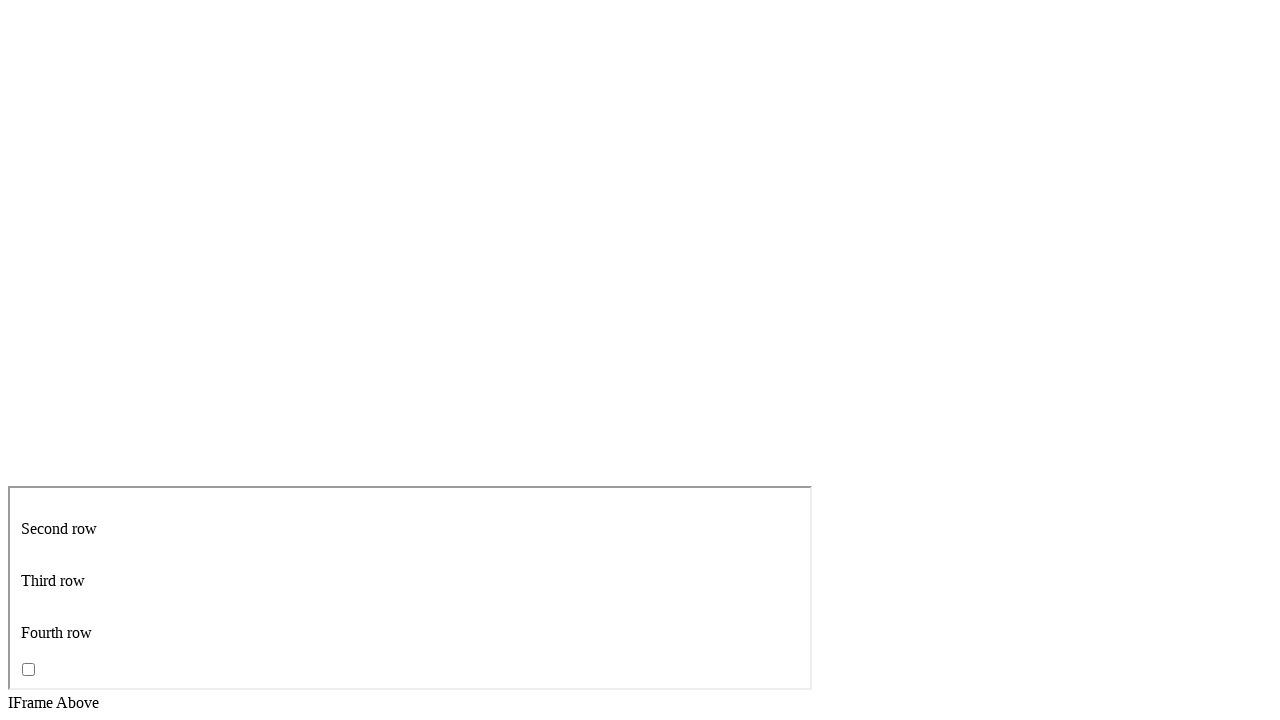

Waited 500ms for scroll to complete
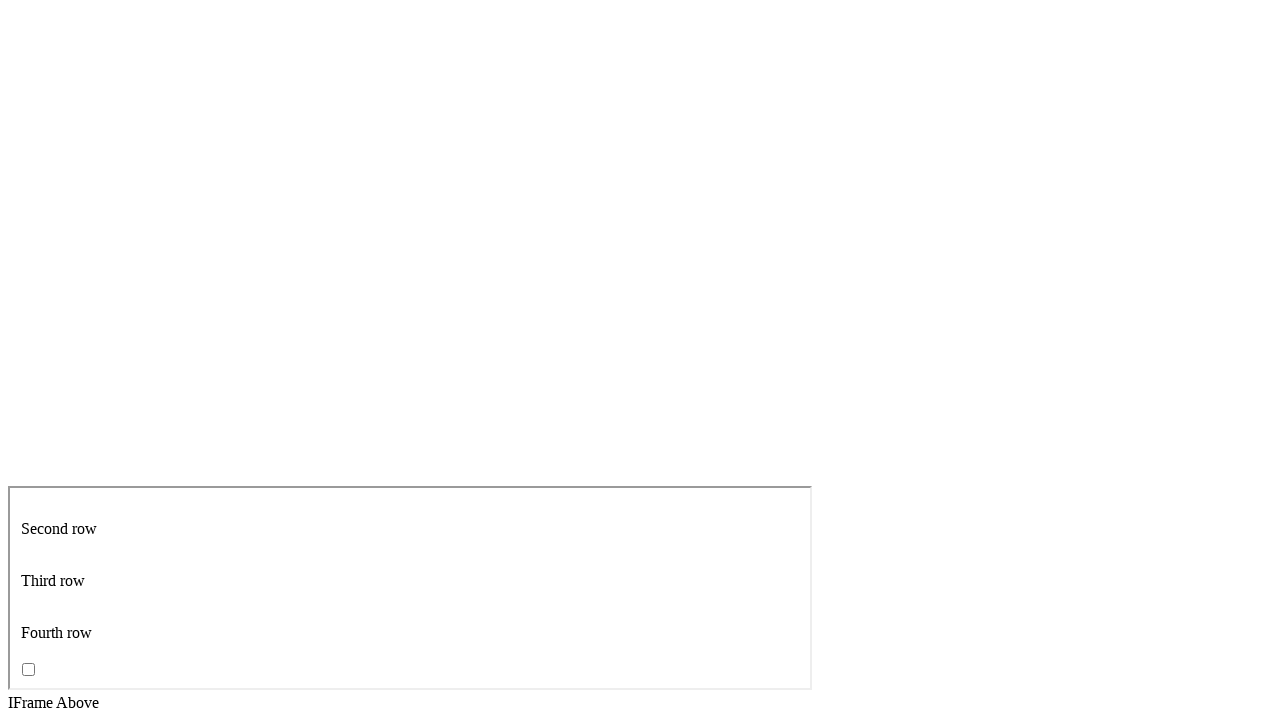

Checkbox in nested iframe became visible
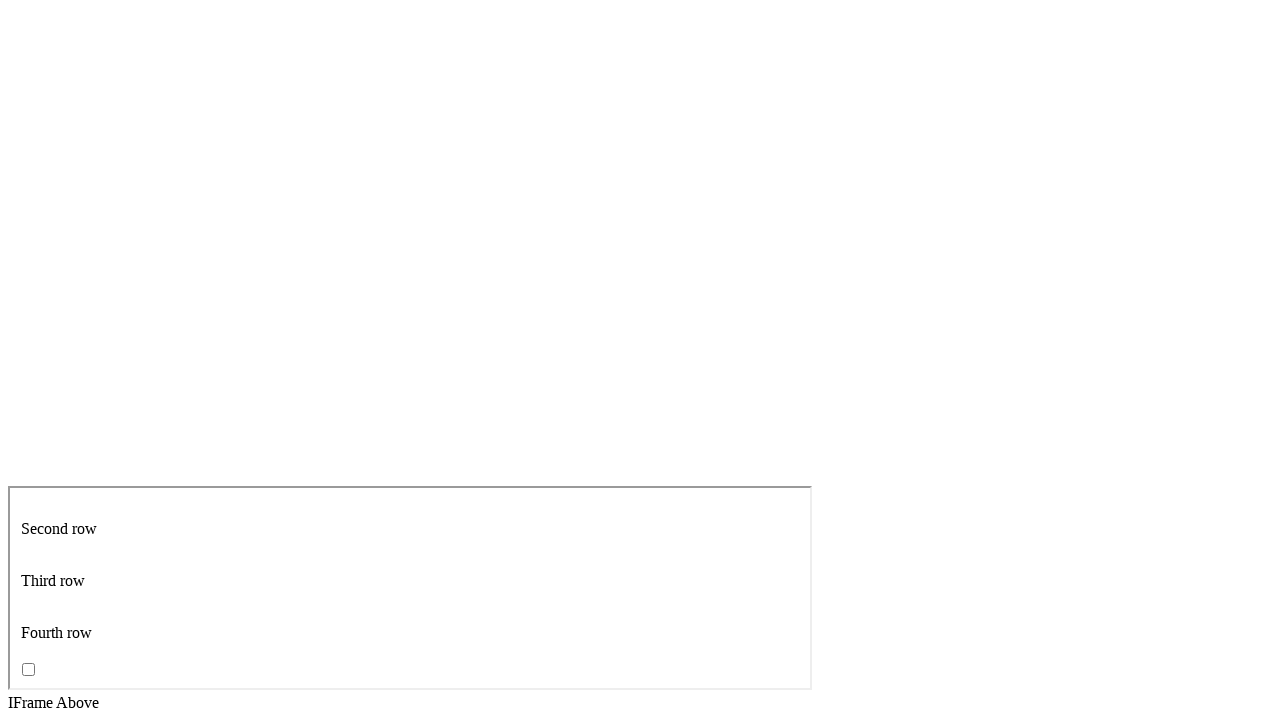

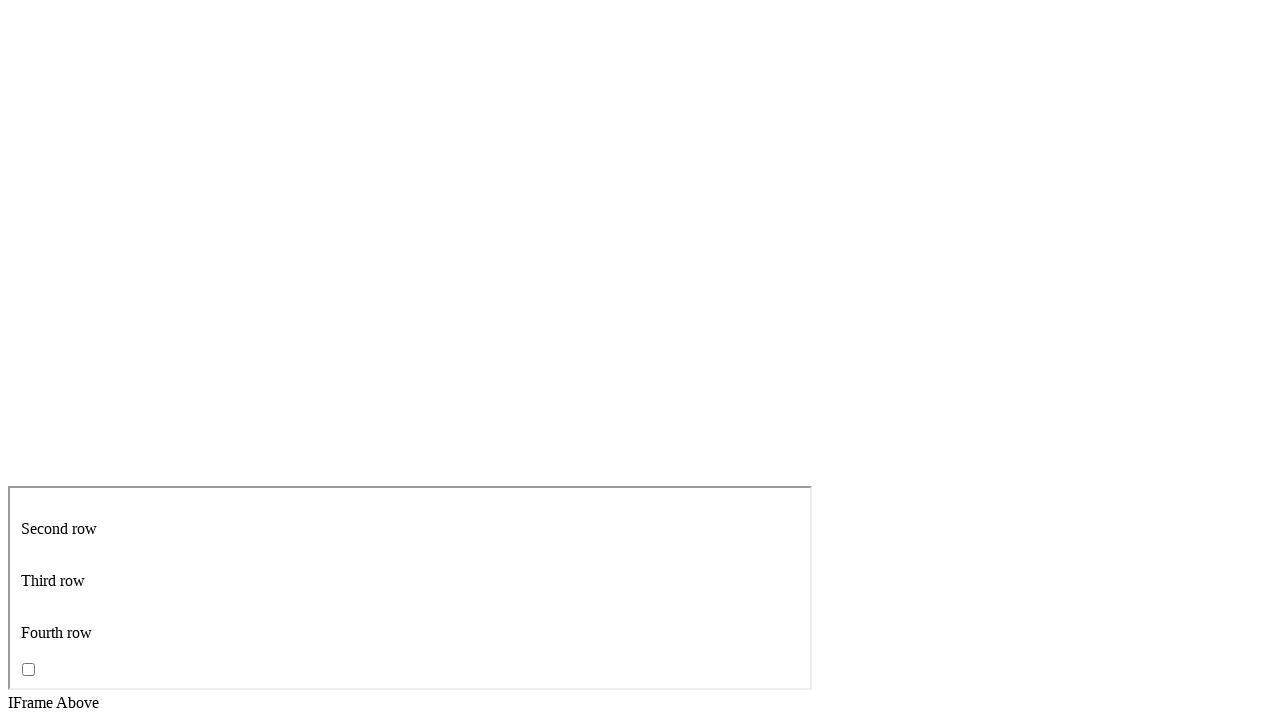